Tests that persons stored in localStorage are displayed in the list by adding test data and refreshing the page

Starting URL: https://tc-1-final-parte1.vercel.app/tabelaCadastro.html

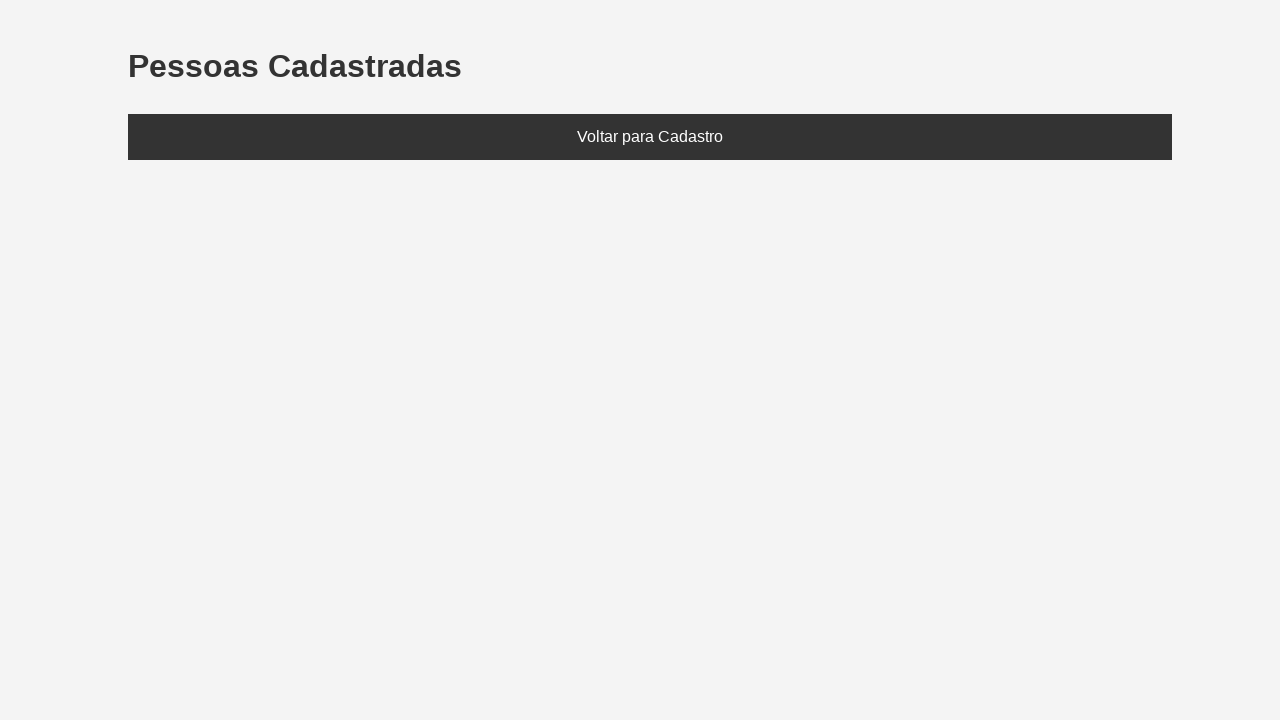

Added test data to localStorage with two persons: João (25) and Maria (30)
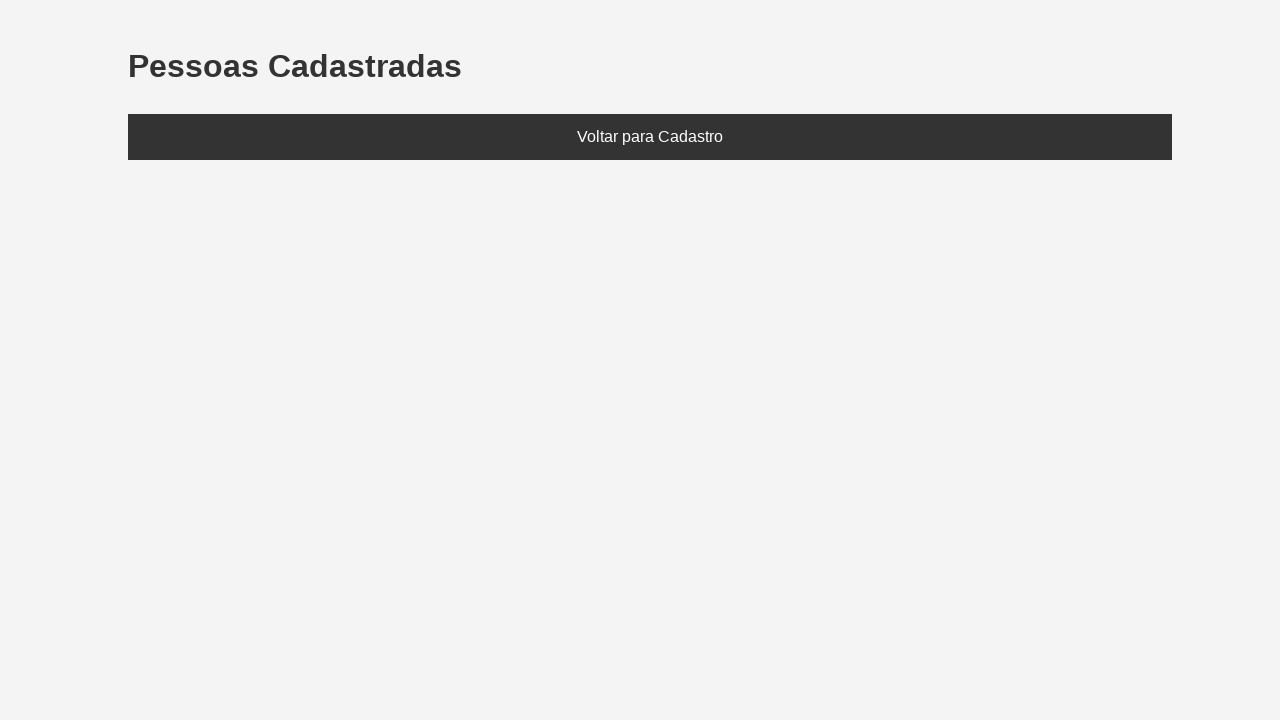

Reloaded the page to load test data from localStorage
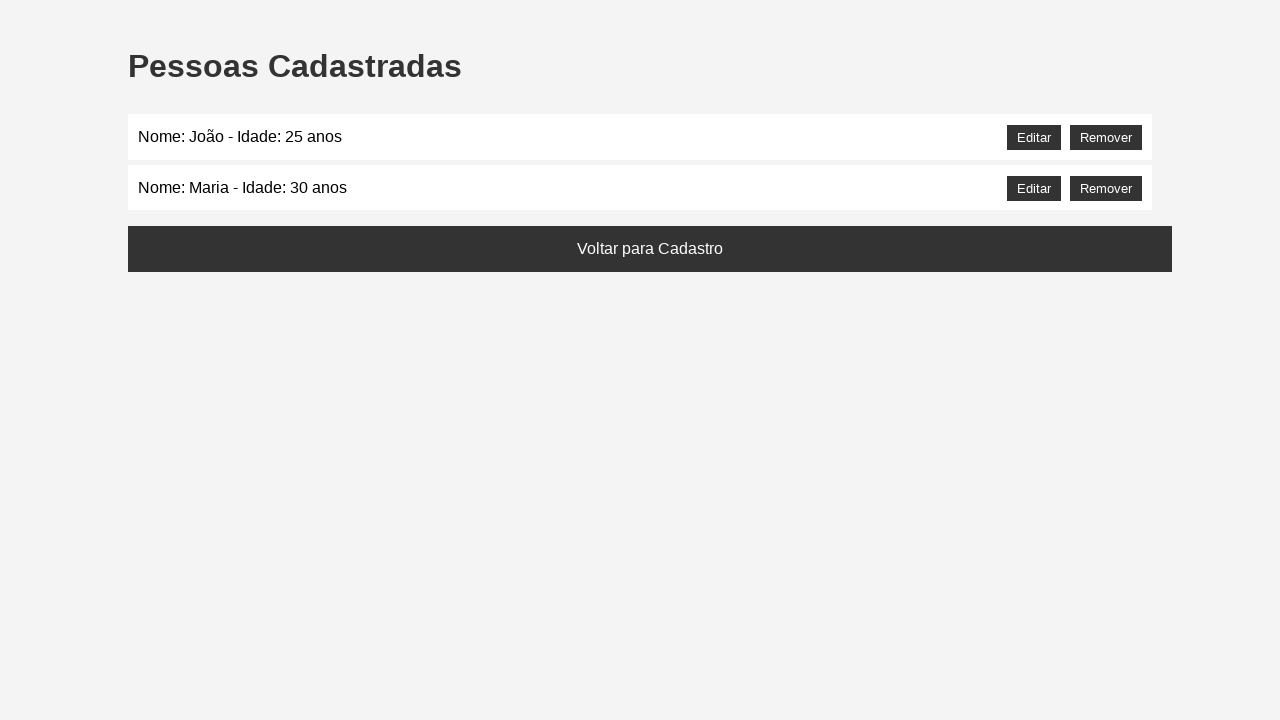

Located the persons list element
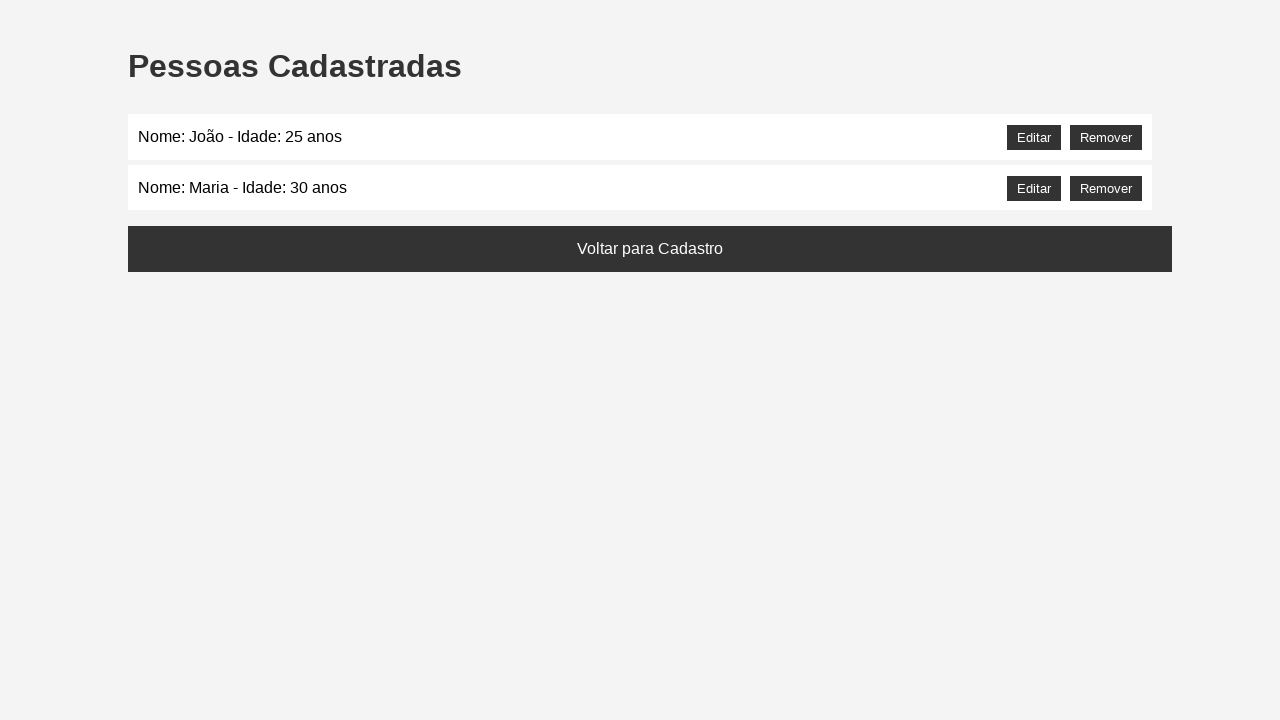

Waited for the persons list to be visible
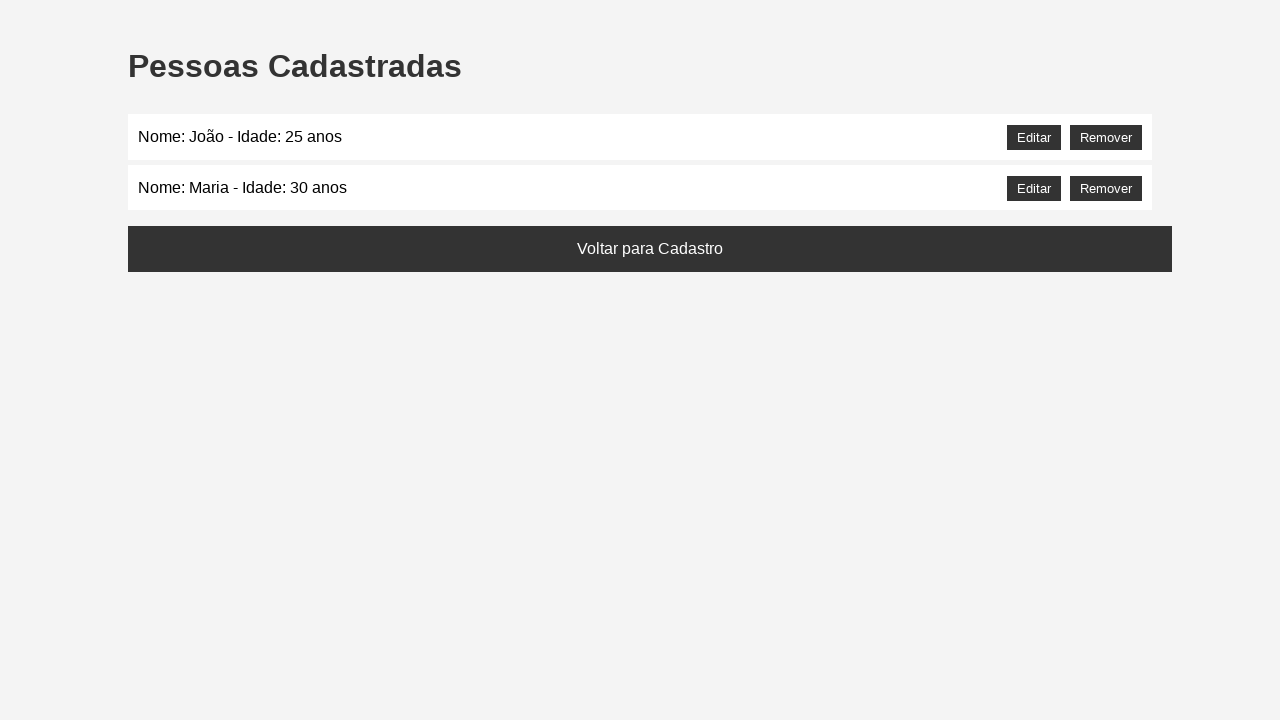

Retrieved text content from the persons list
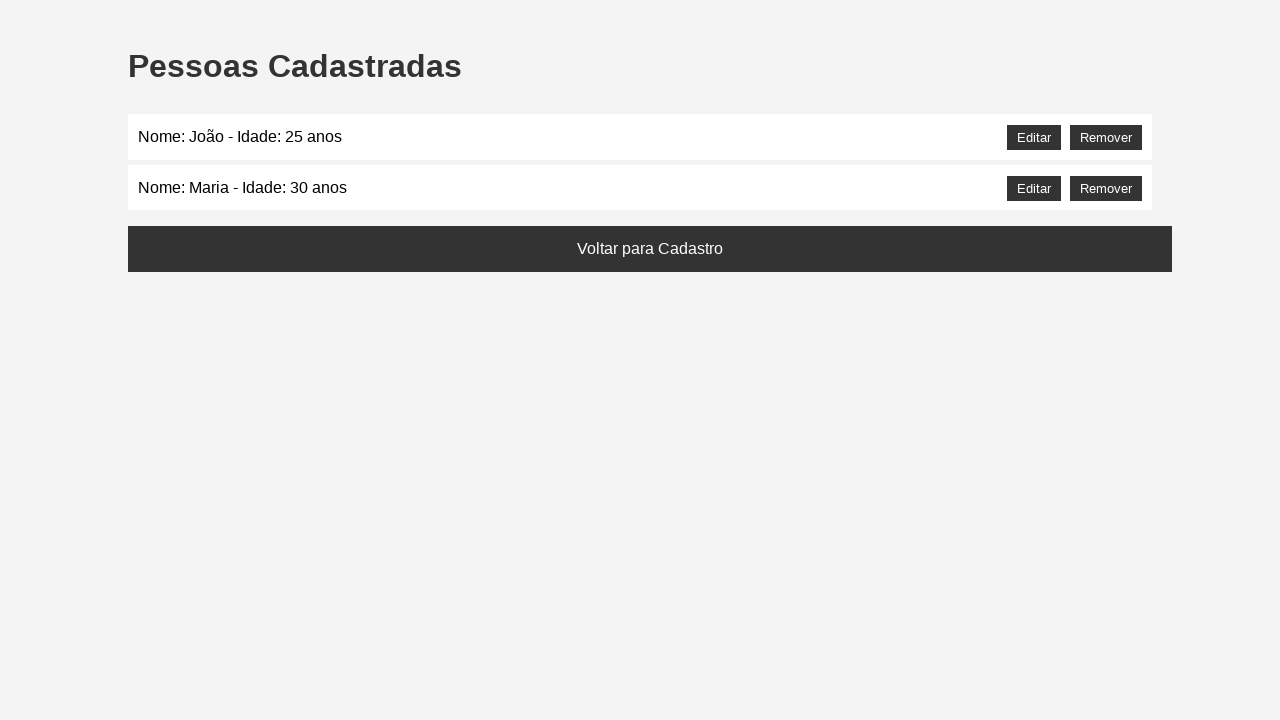

Verified that 'João' is present in the list
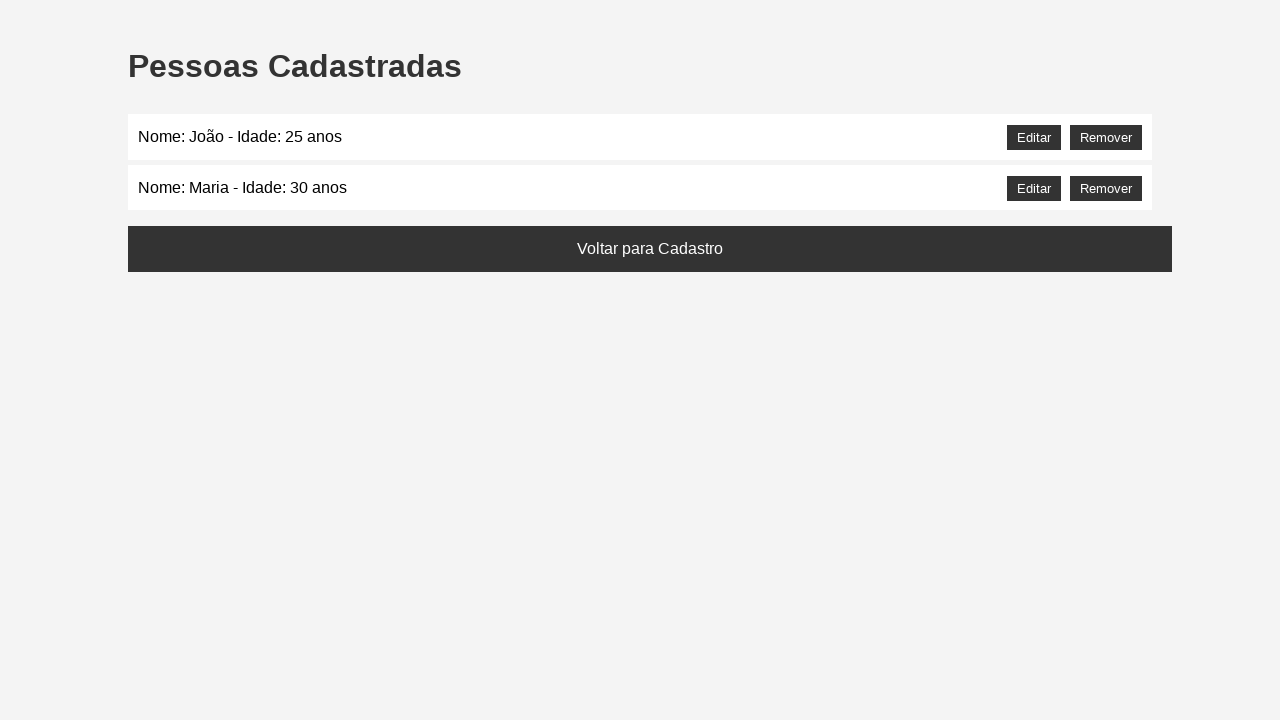

Verified that 'Maria' is present in the list
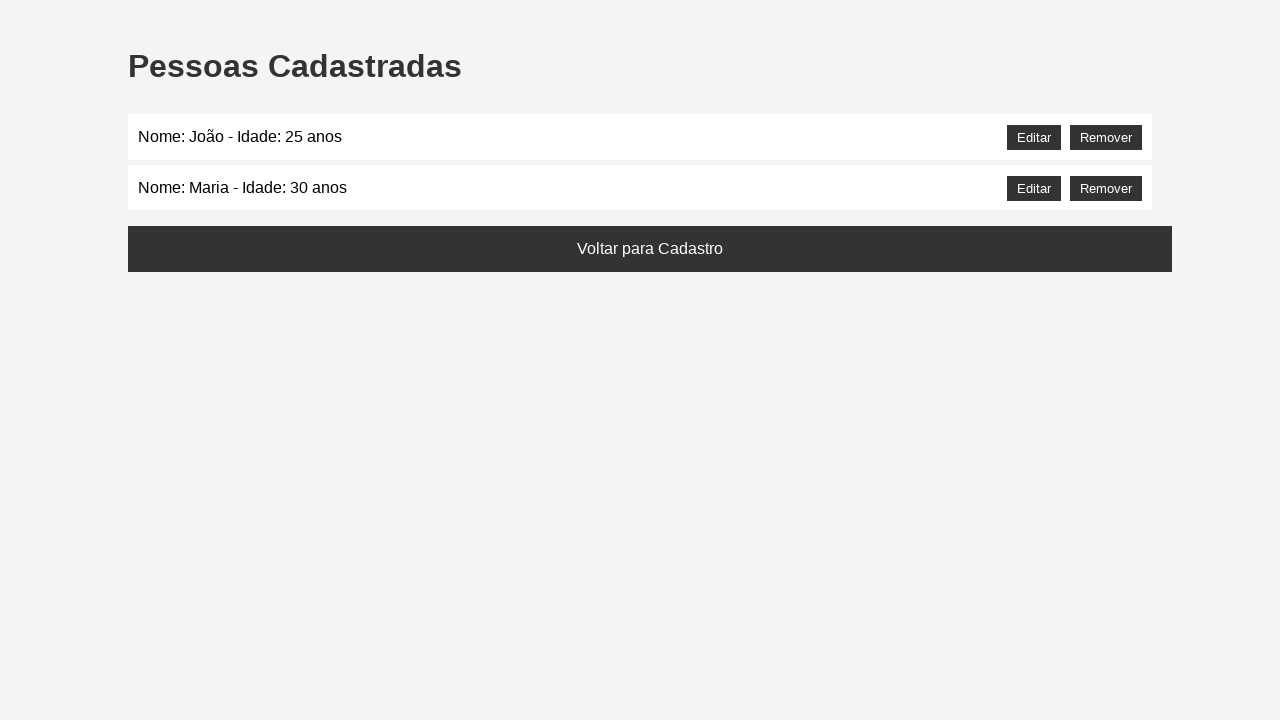

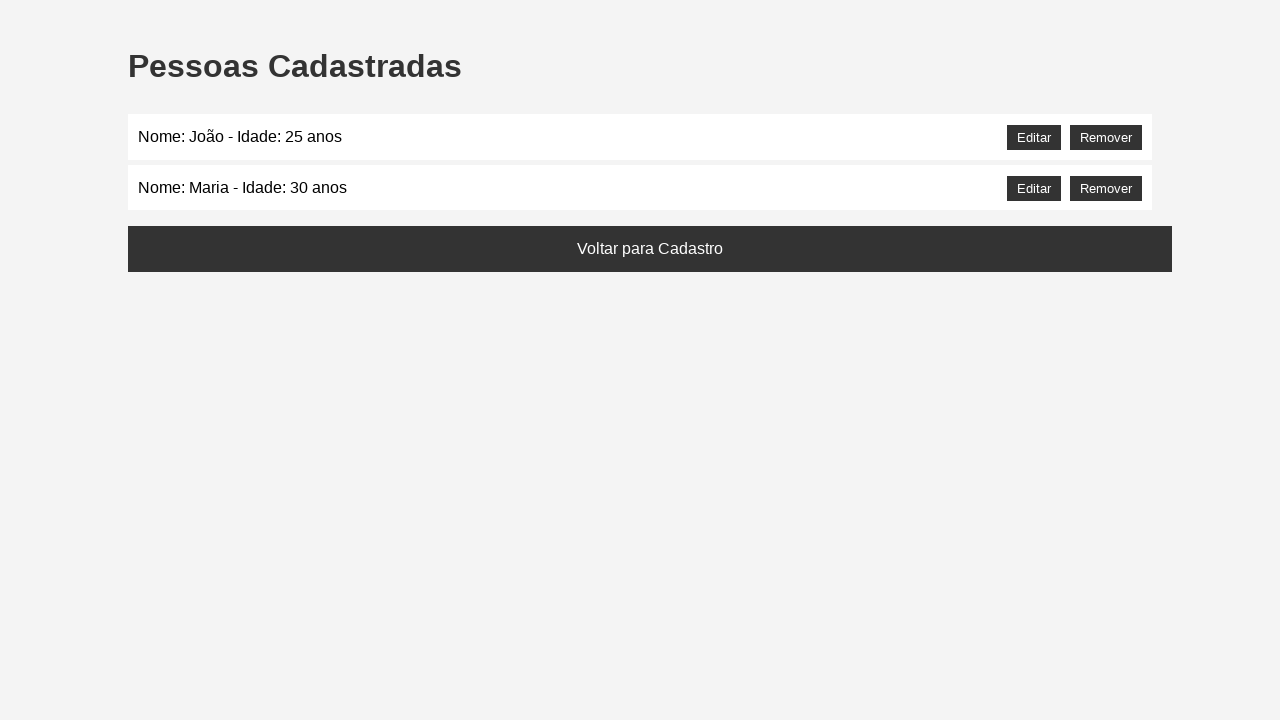